Tests dynamic loading page by clicking start button, waiting for loading spinner to become invisible, then verifying the result text.

Starting URL: http://the-internet.herokuapp.com/dynamic_loading/2

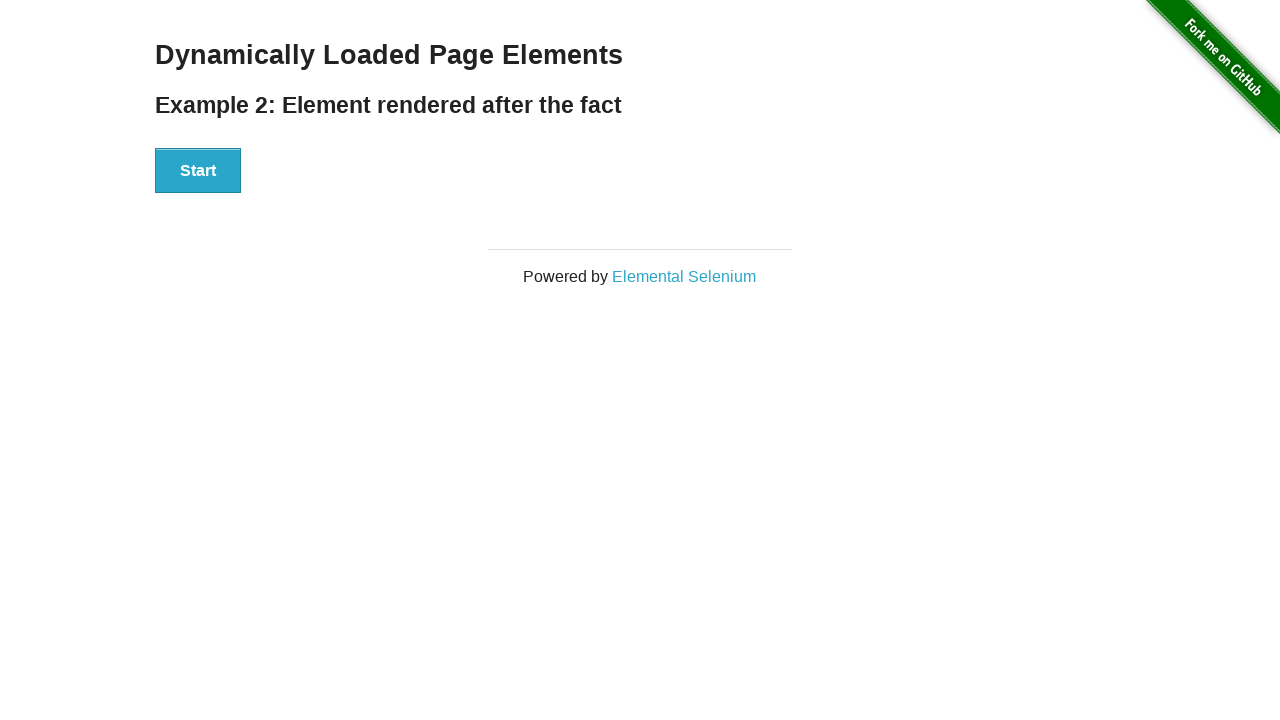

Clicked start button to trigger dynamic loading at (198, 171) on xpath=//div[@id='start']/button
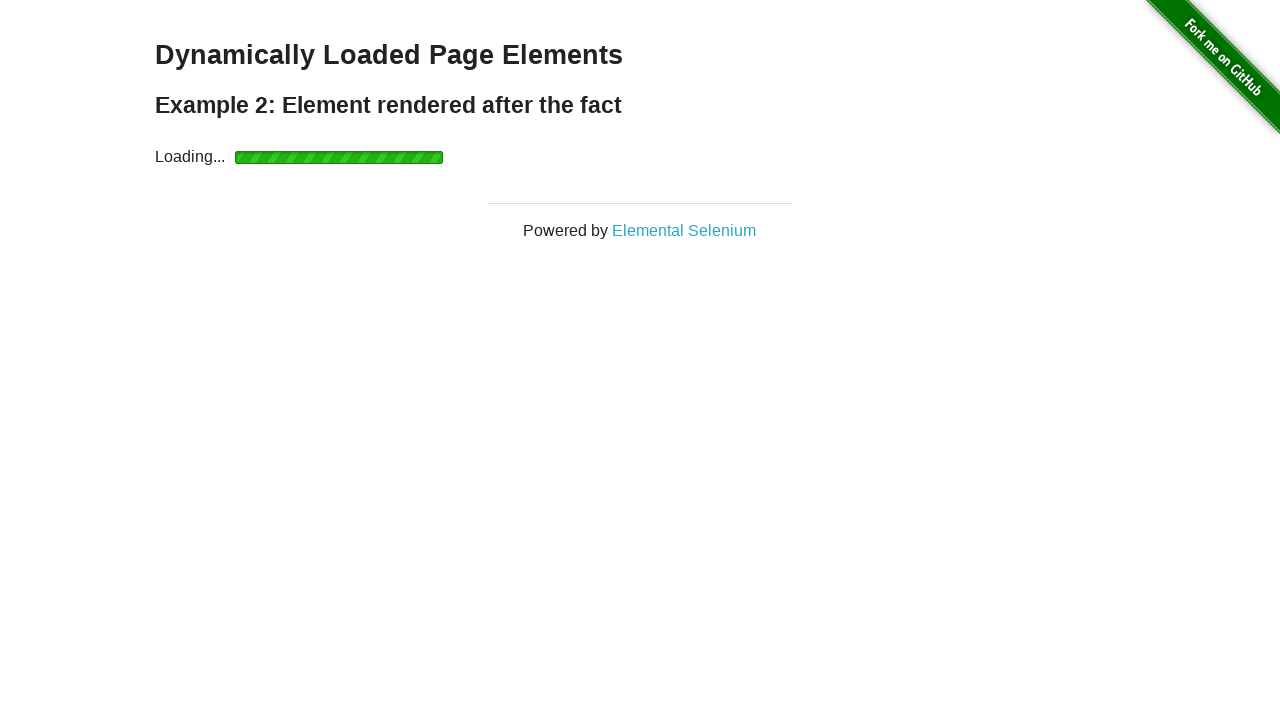

Loading spinner became invisible
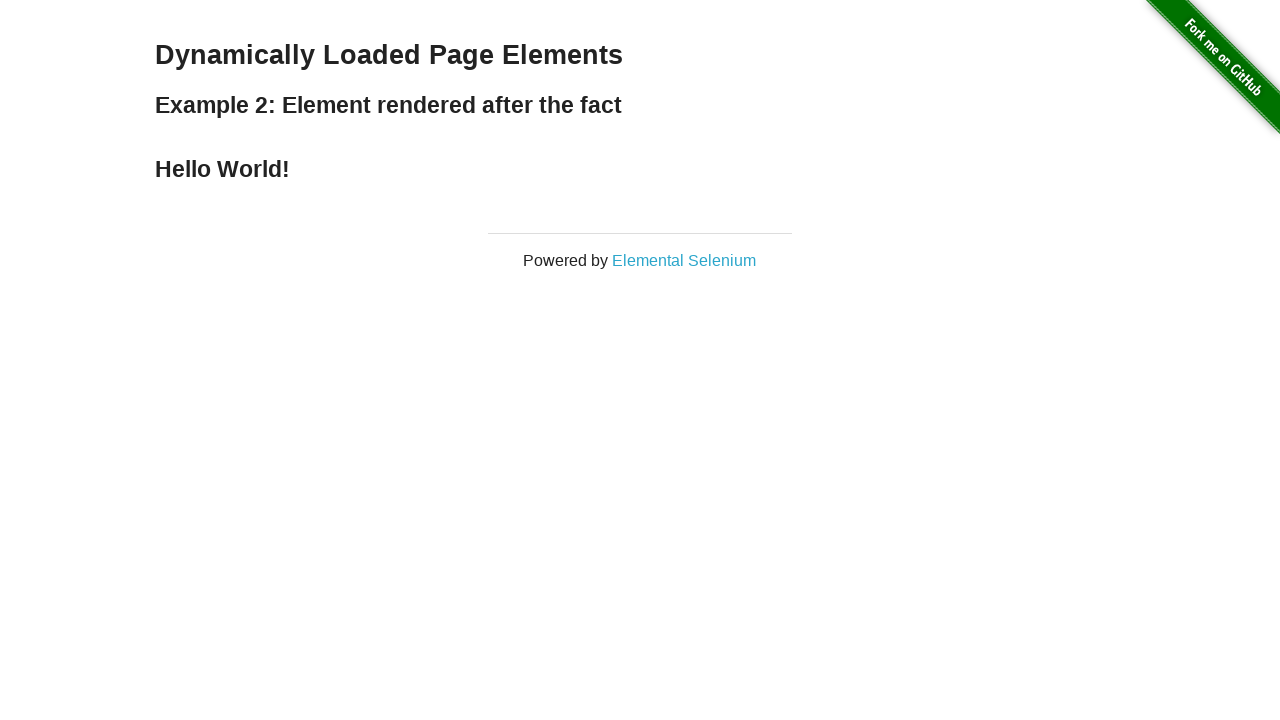

Verified finish text content equals 'Hello World!'
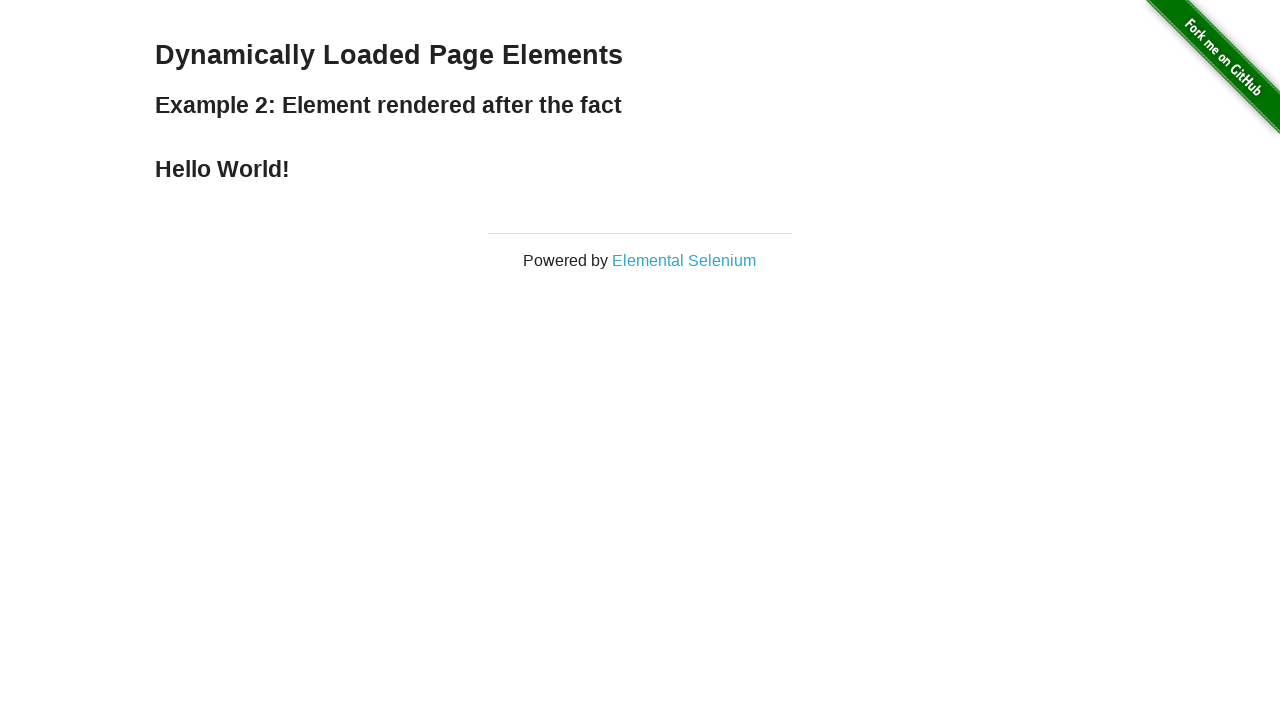

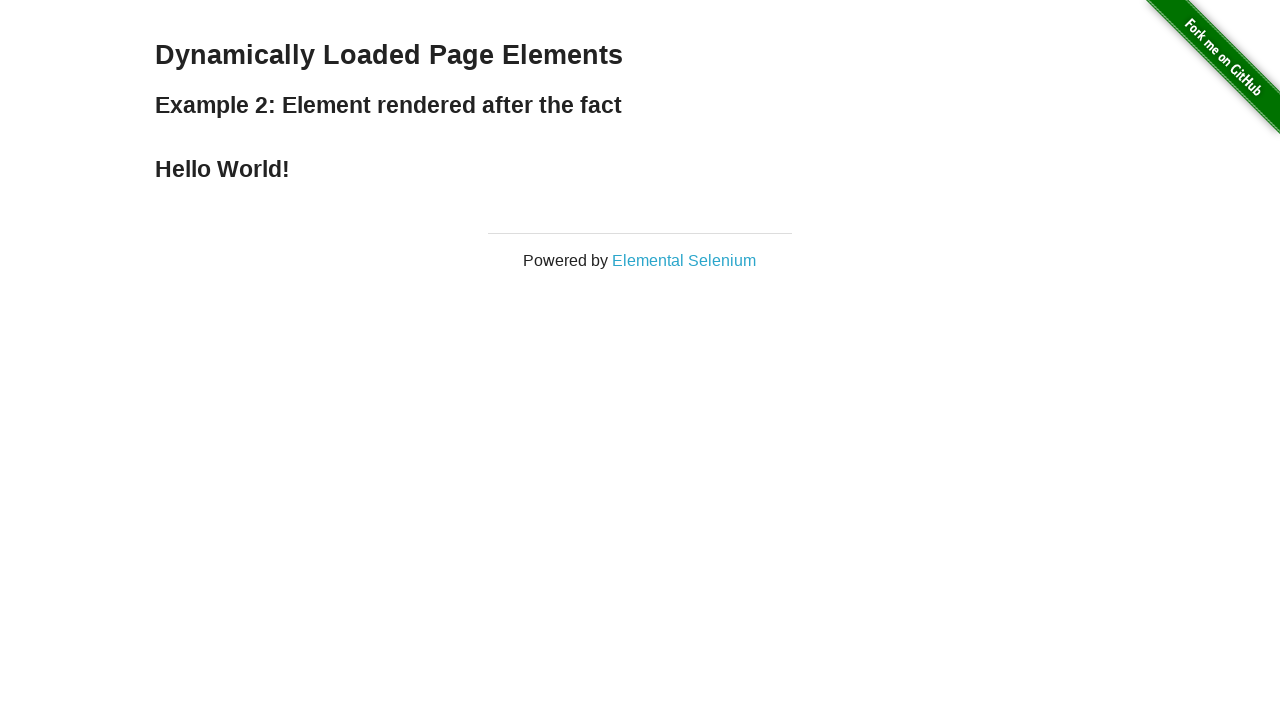